Opens YouTube homepage and maximizes the browser window to verify basic page loading functionality

Starting URL: https://www.youtube.com/

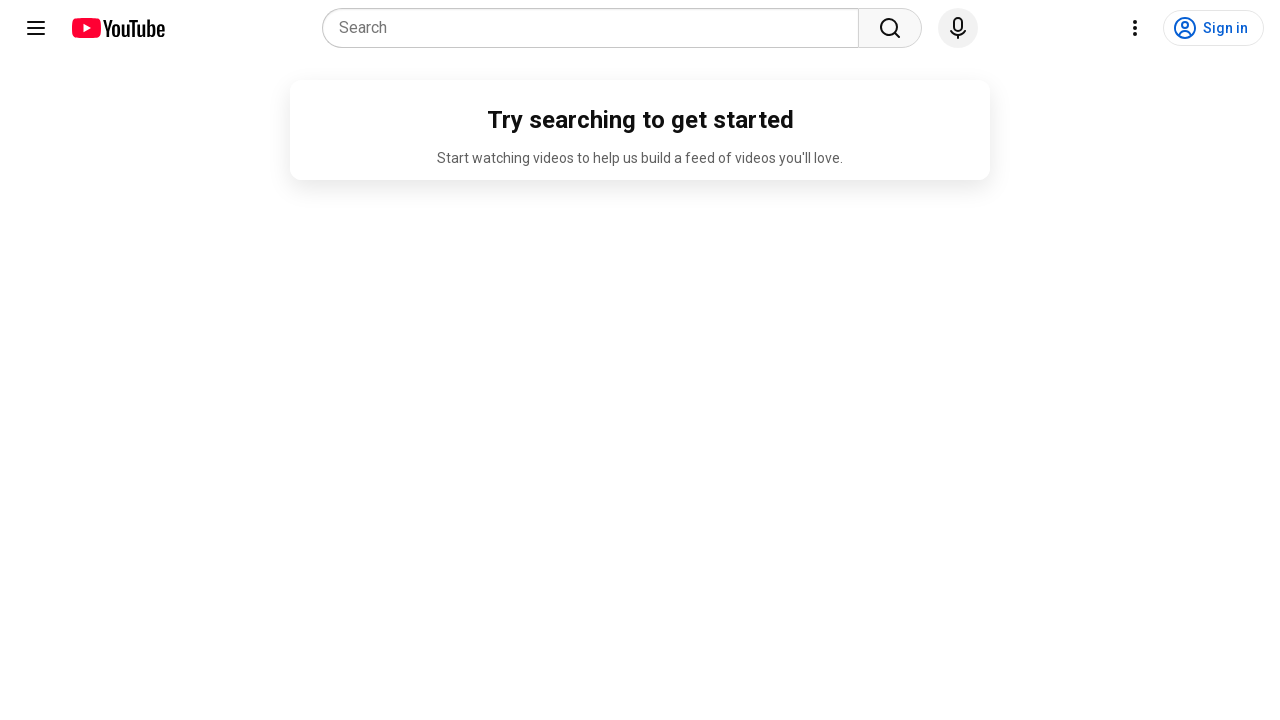

Set viewport size to 1920x1080 to maximize browser window
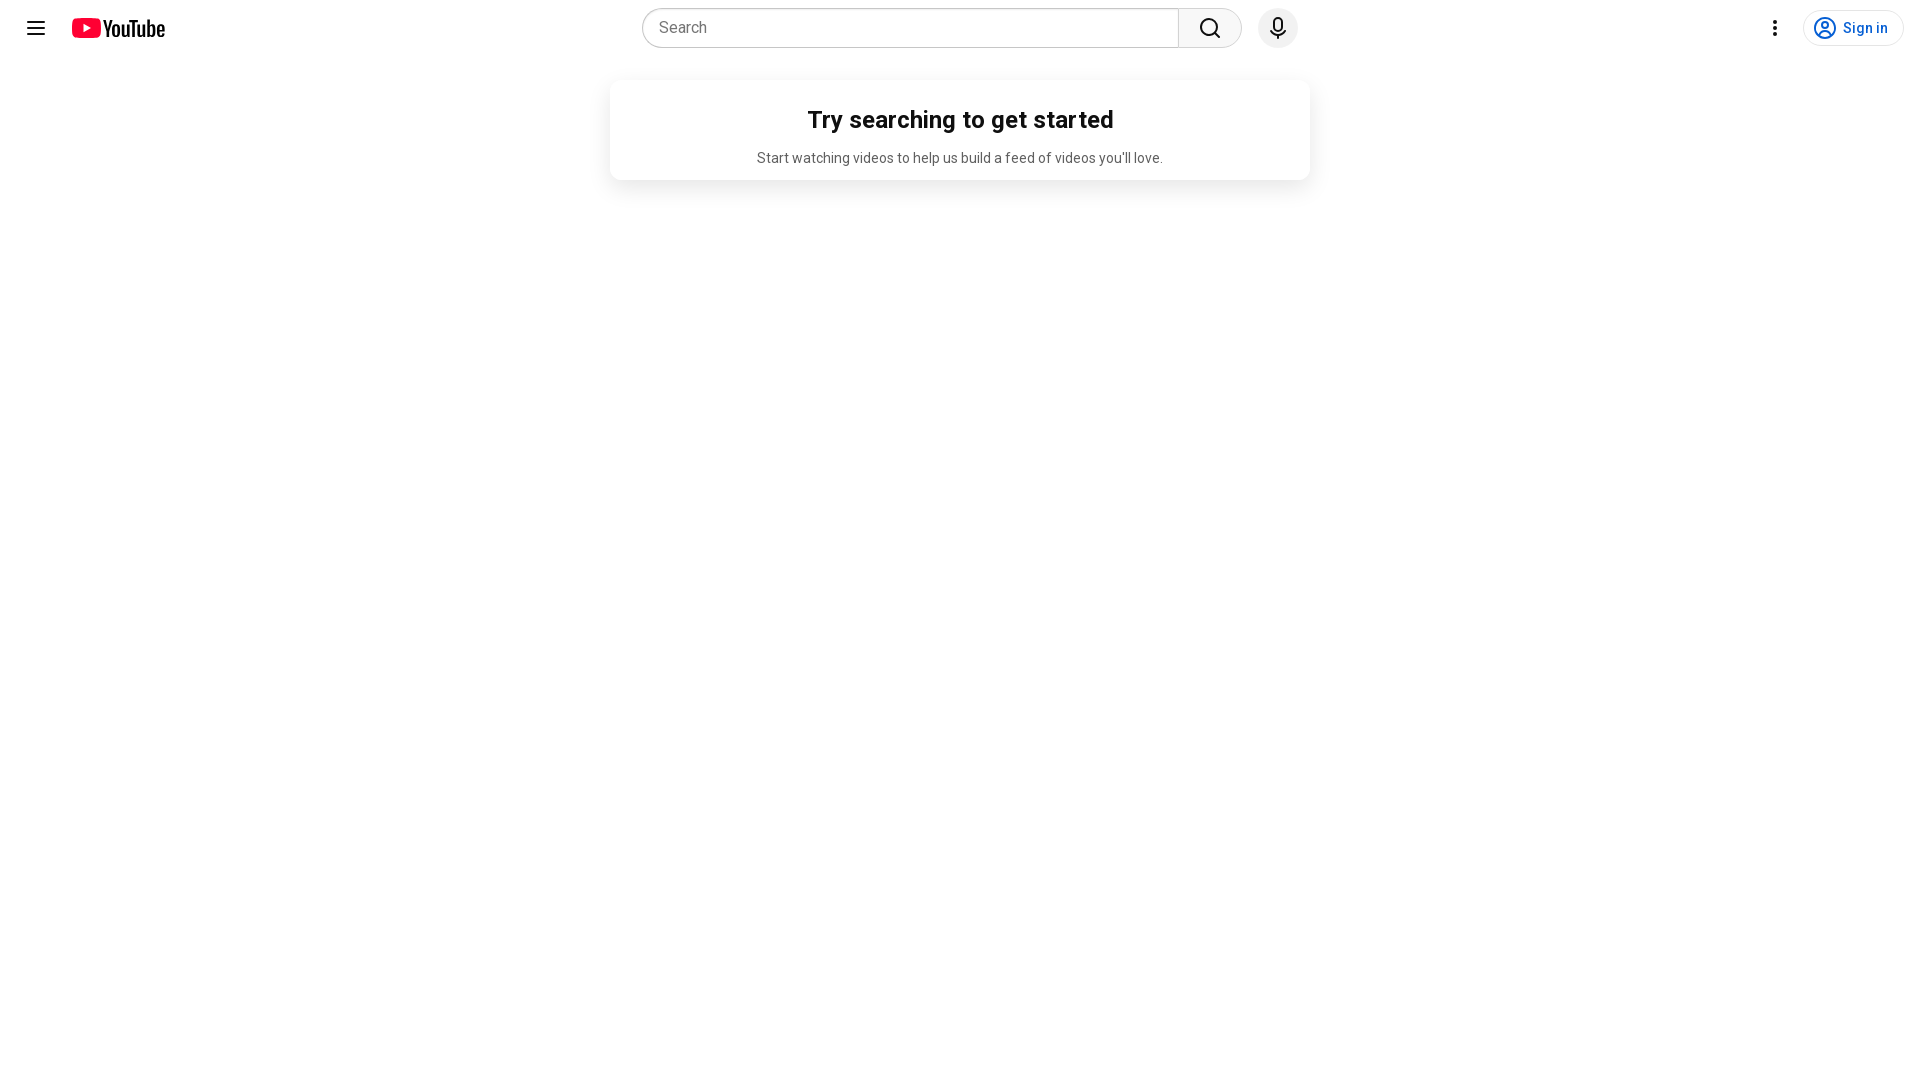

YouTube homepage loaded and DOM content ready
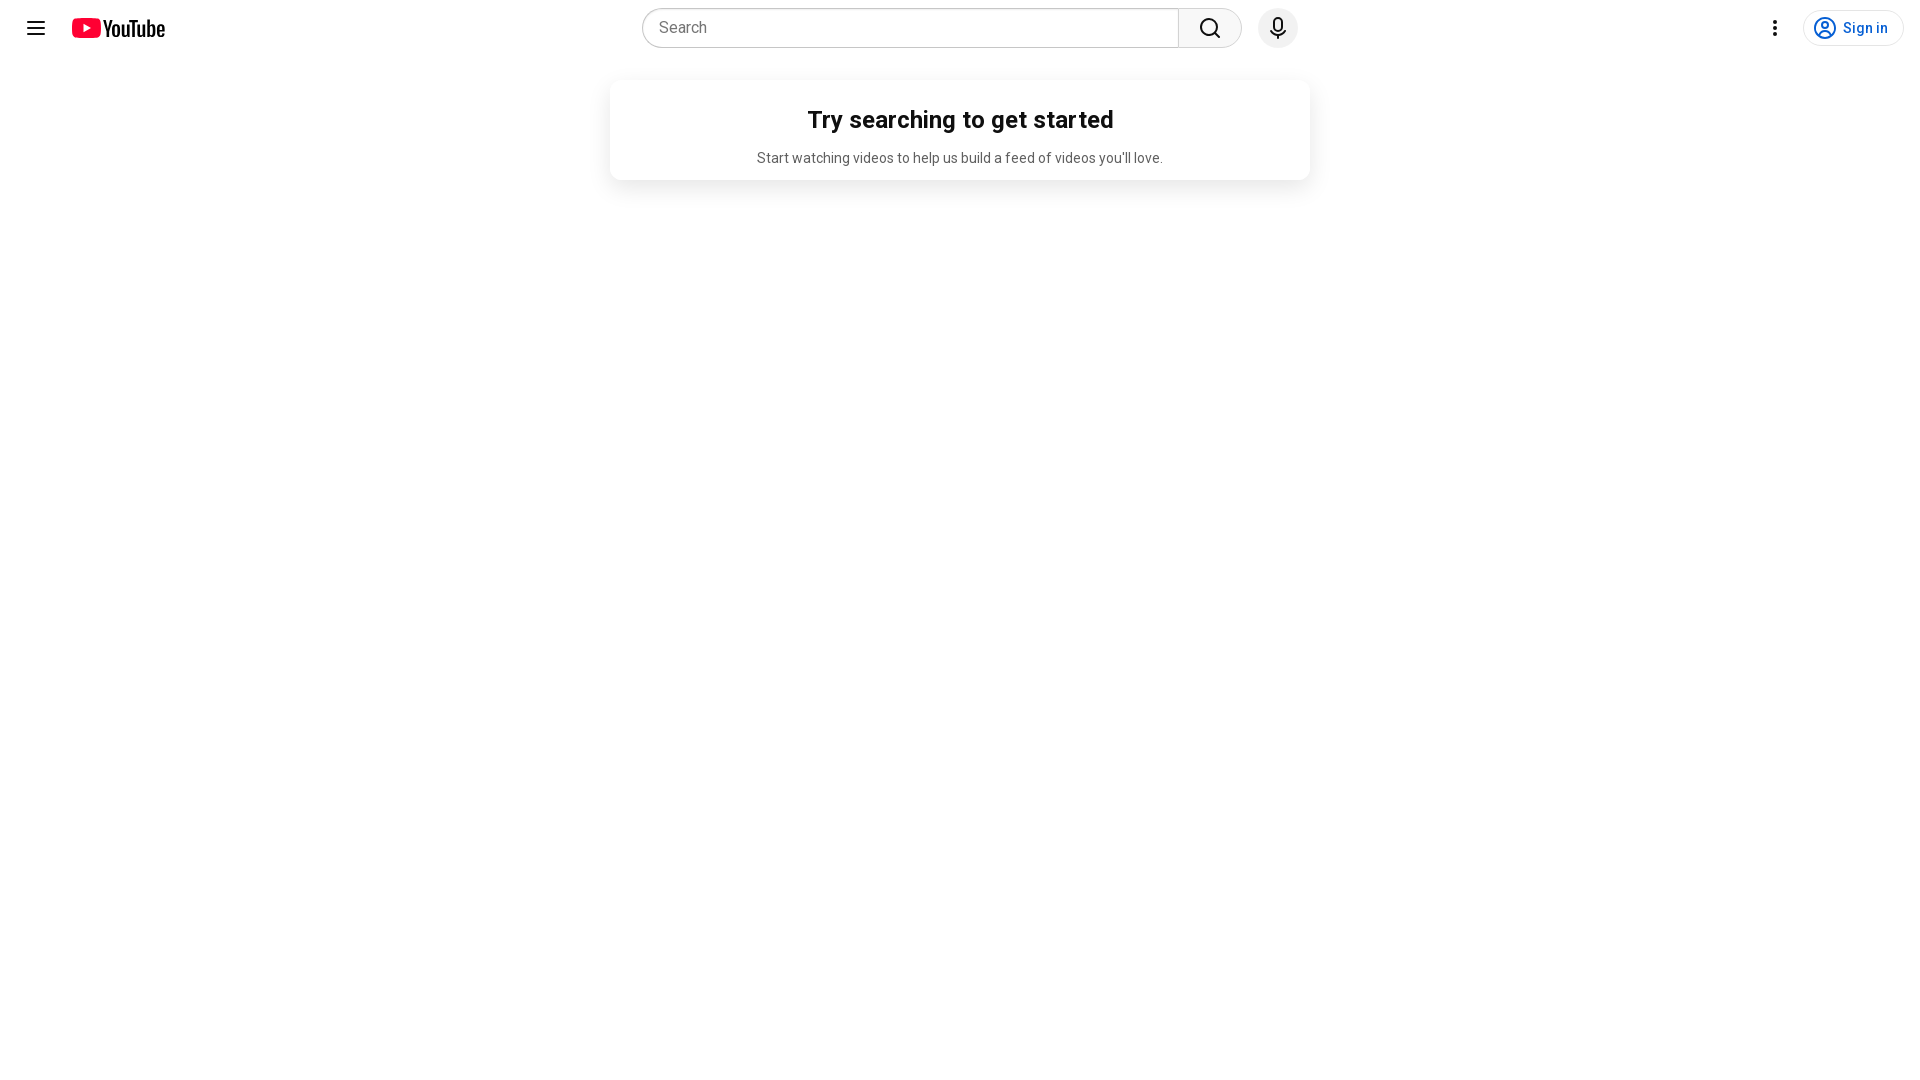

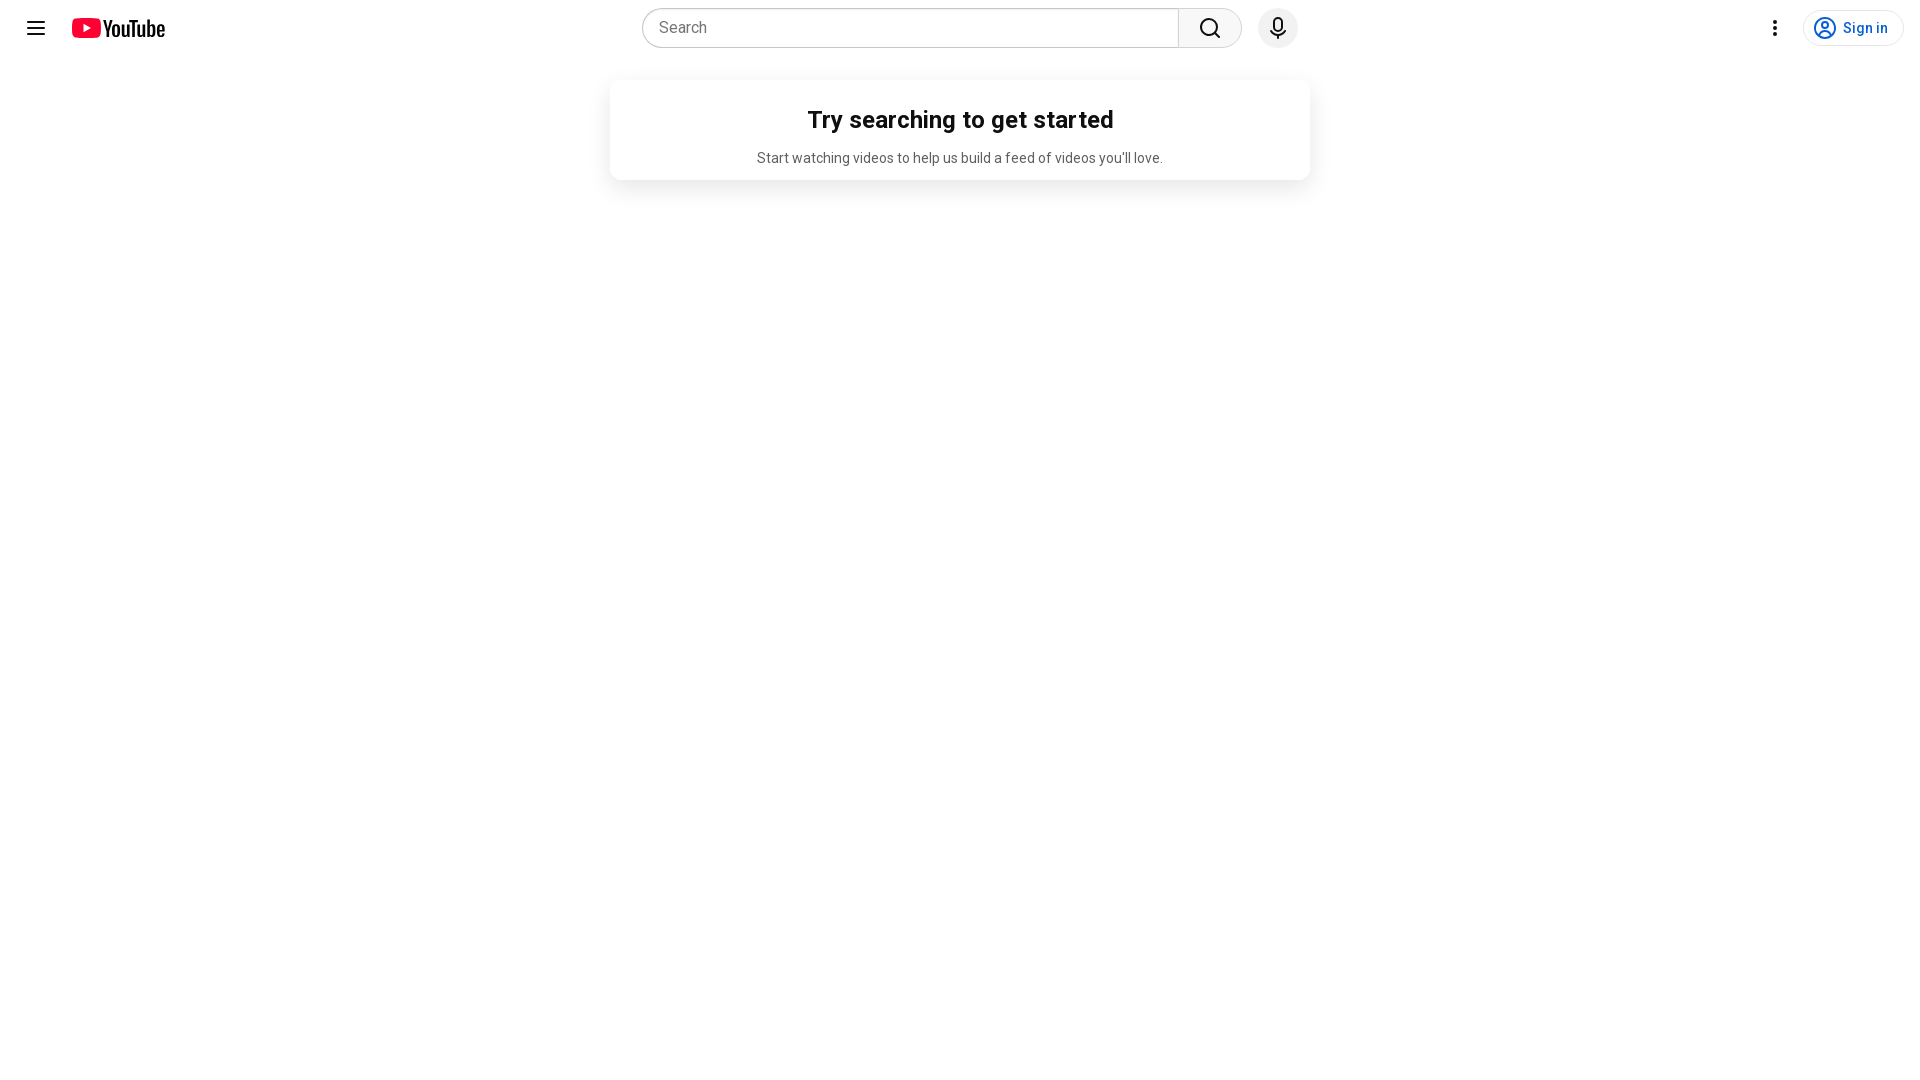